Tests a practice form by filling in name, email, password fields, clicking a checkbox, submitting the form, selecting a radio option, verifying success message, and interacting with a text field

Starting URL: https://rahulshettyacademy.com/angularpractice/

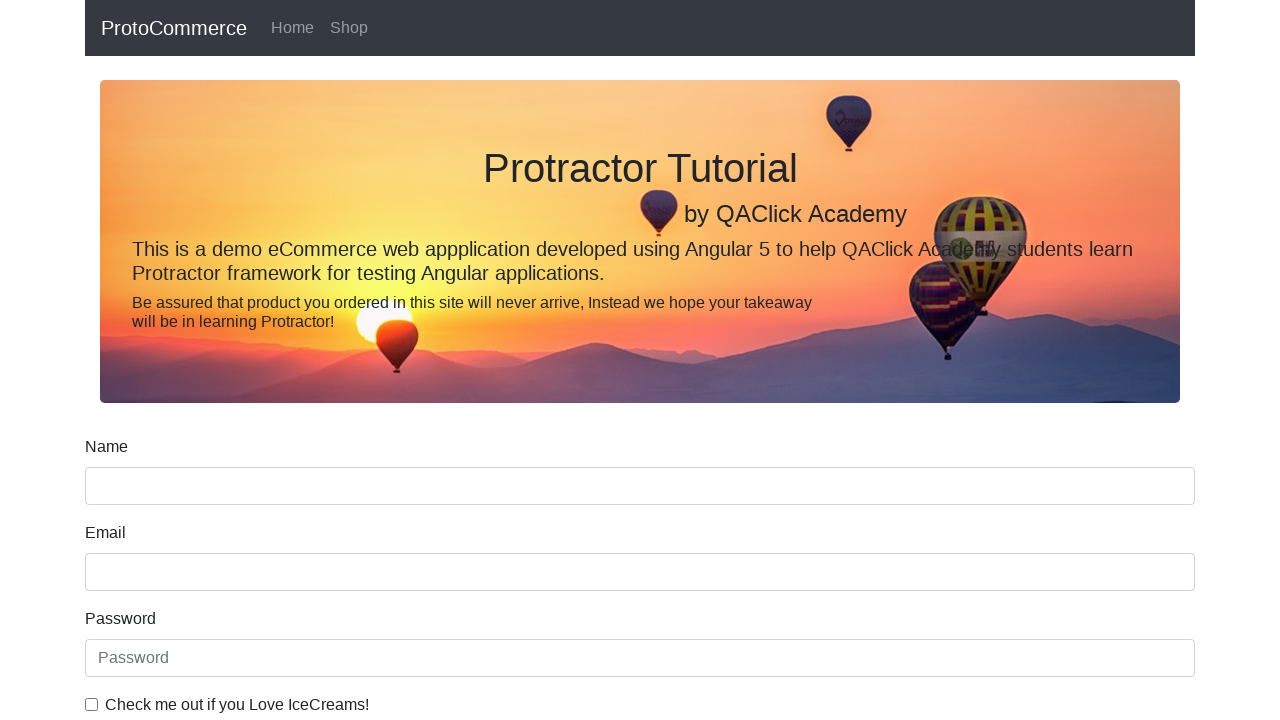

Filled name field with 'Thug' on input[name='name']
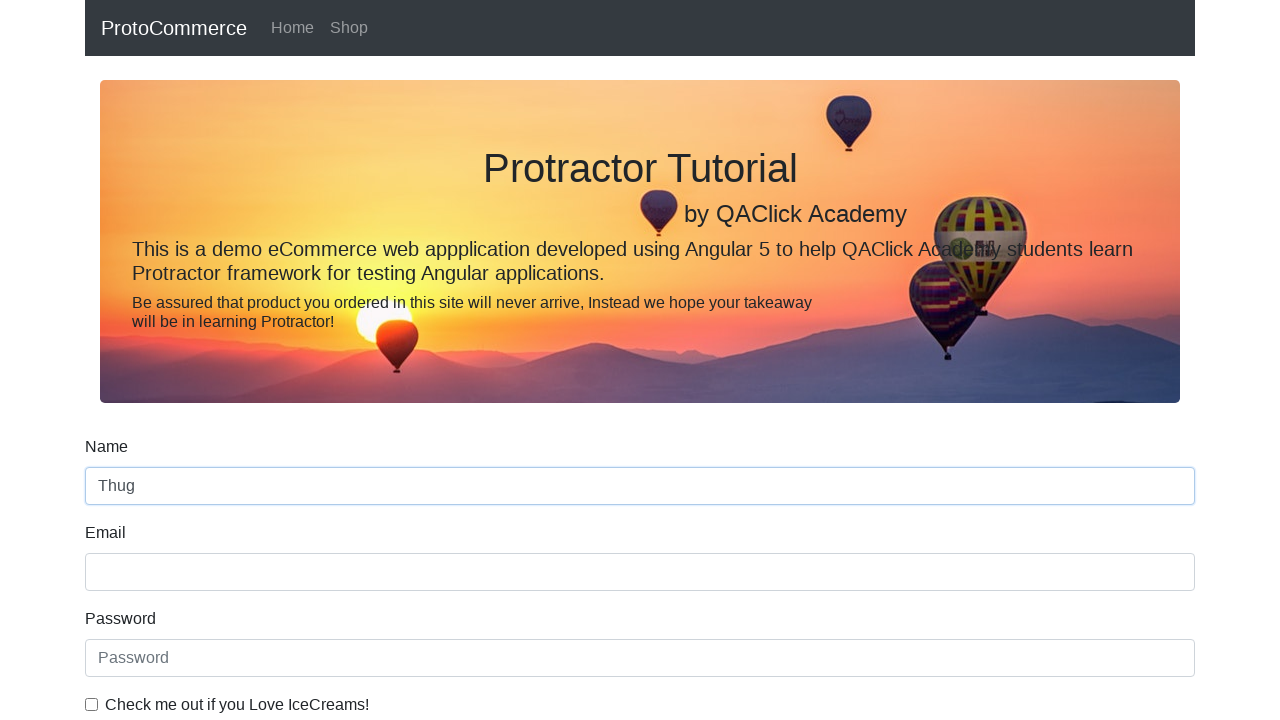

Filled email field with 'thug@champ.com' on input[name='email']
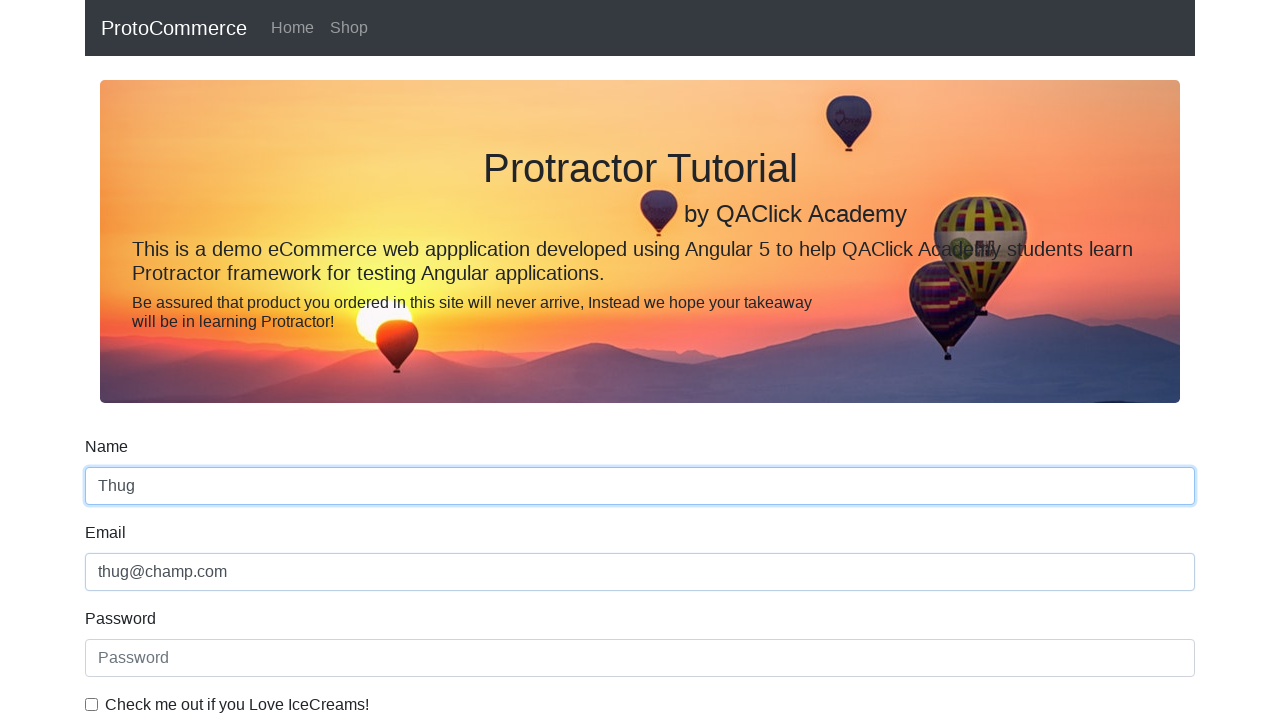

Filled password field with 'abcderty' on #exampleInputPassword1
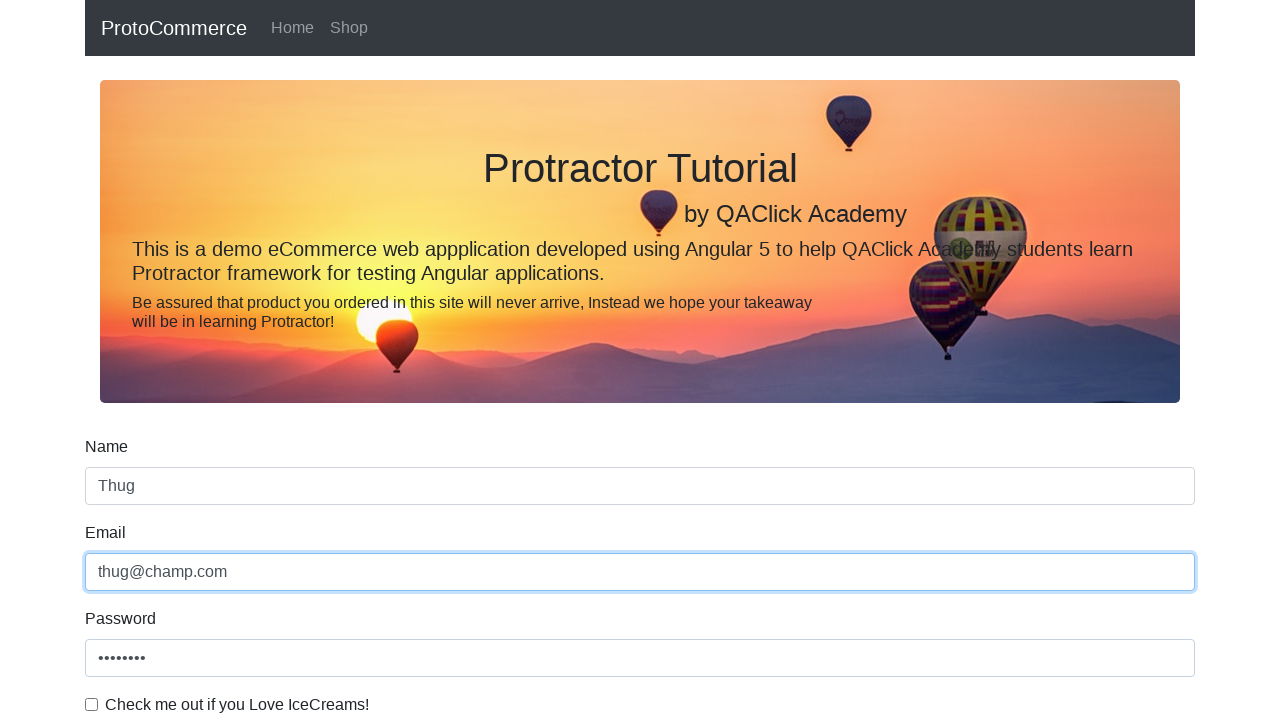

Clicked the checkbox at (92, 704) on #exampleCheck1
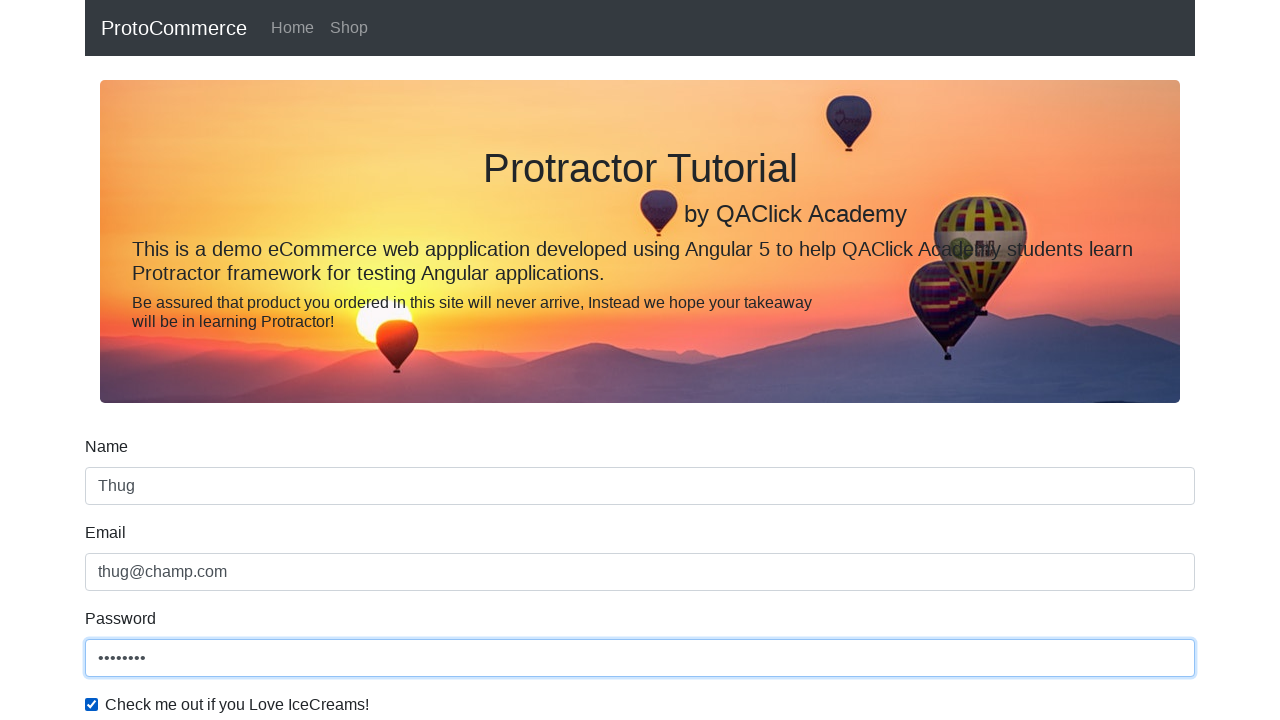

Clicked the Submit button at (123, 491) on input[value='Submit']
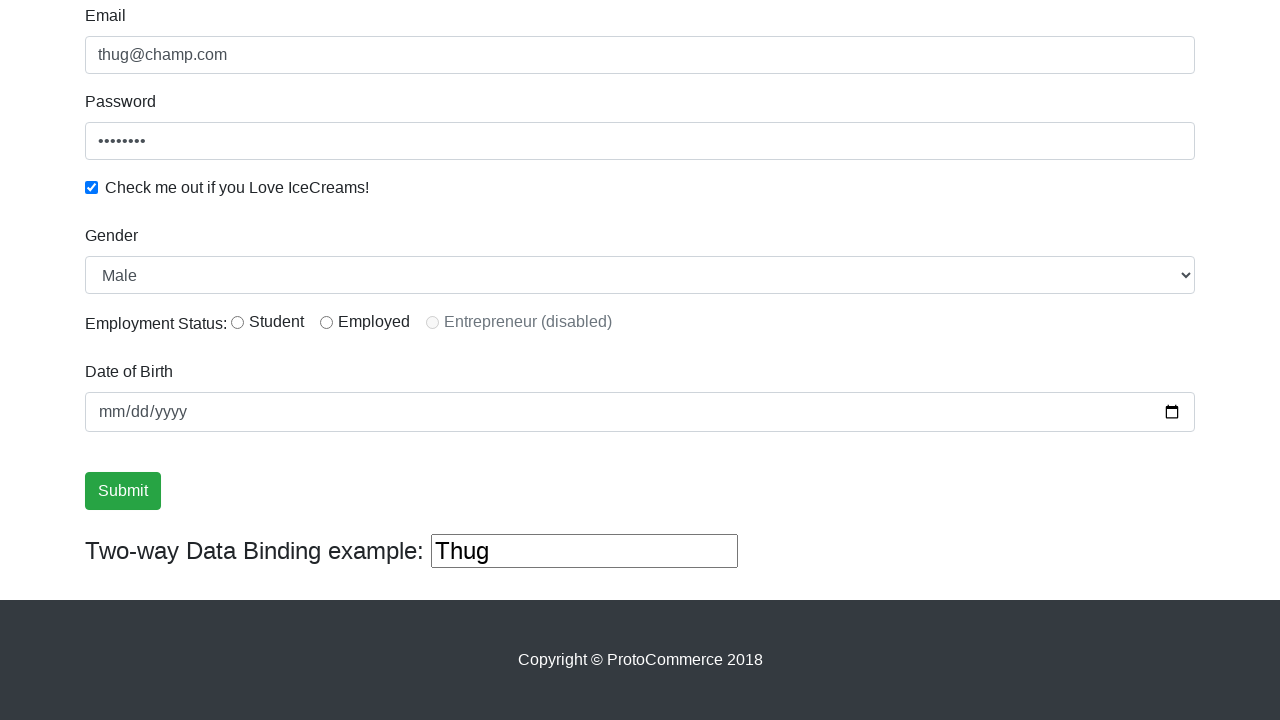

Selected radio button option1 at (238, 322) on input[value='option1']
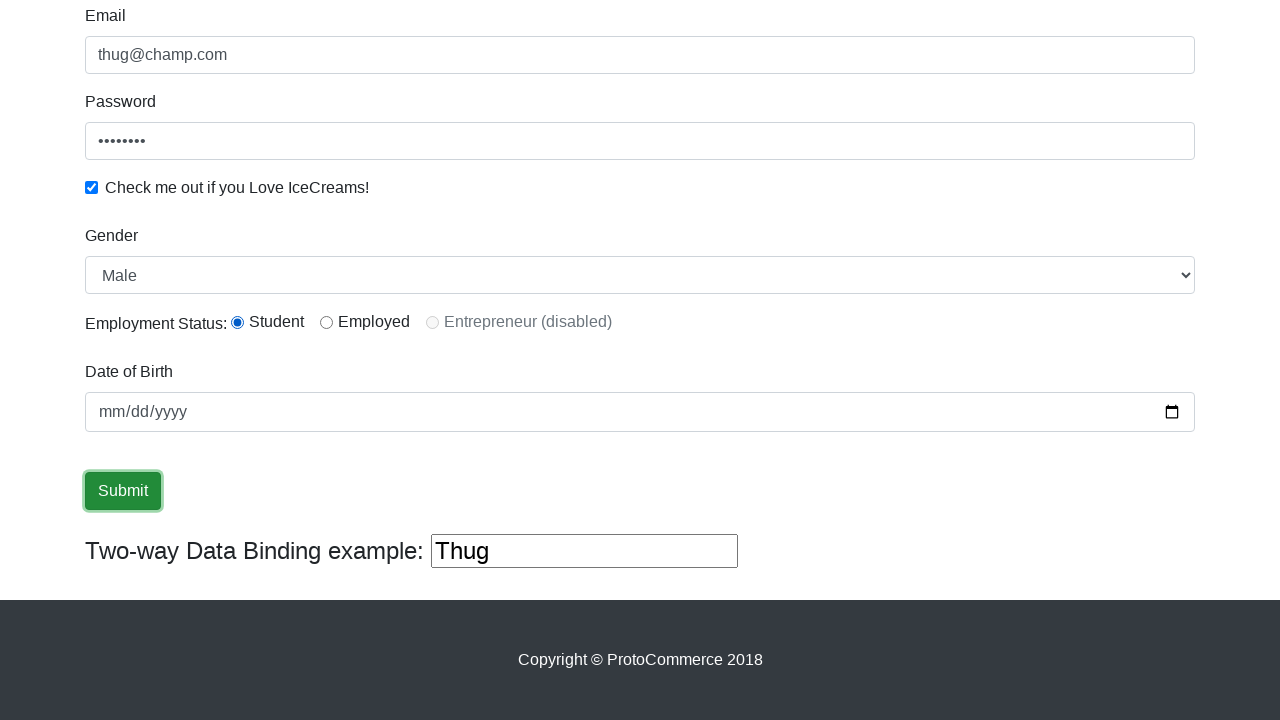

Verified success message appeared
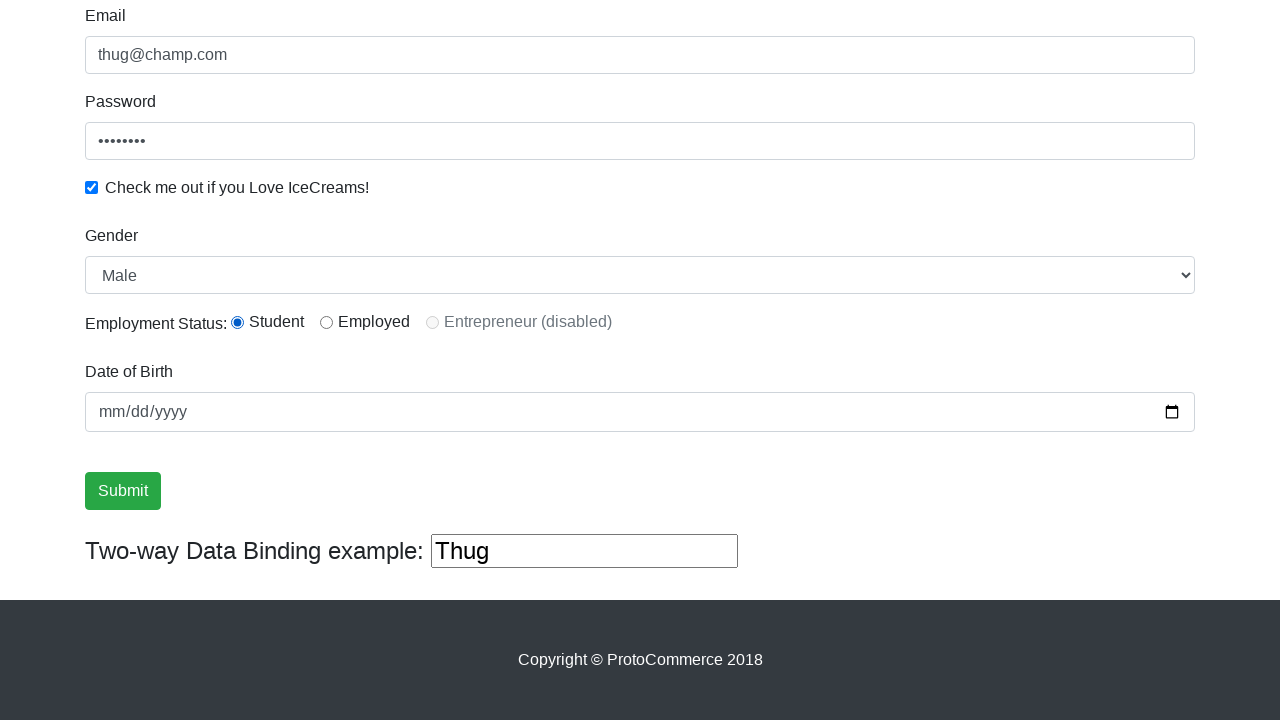

Filled third text input field with ' Hello Harsh' on (//input[@type='text'])[3]
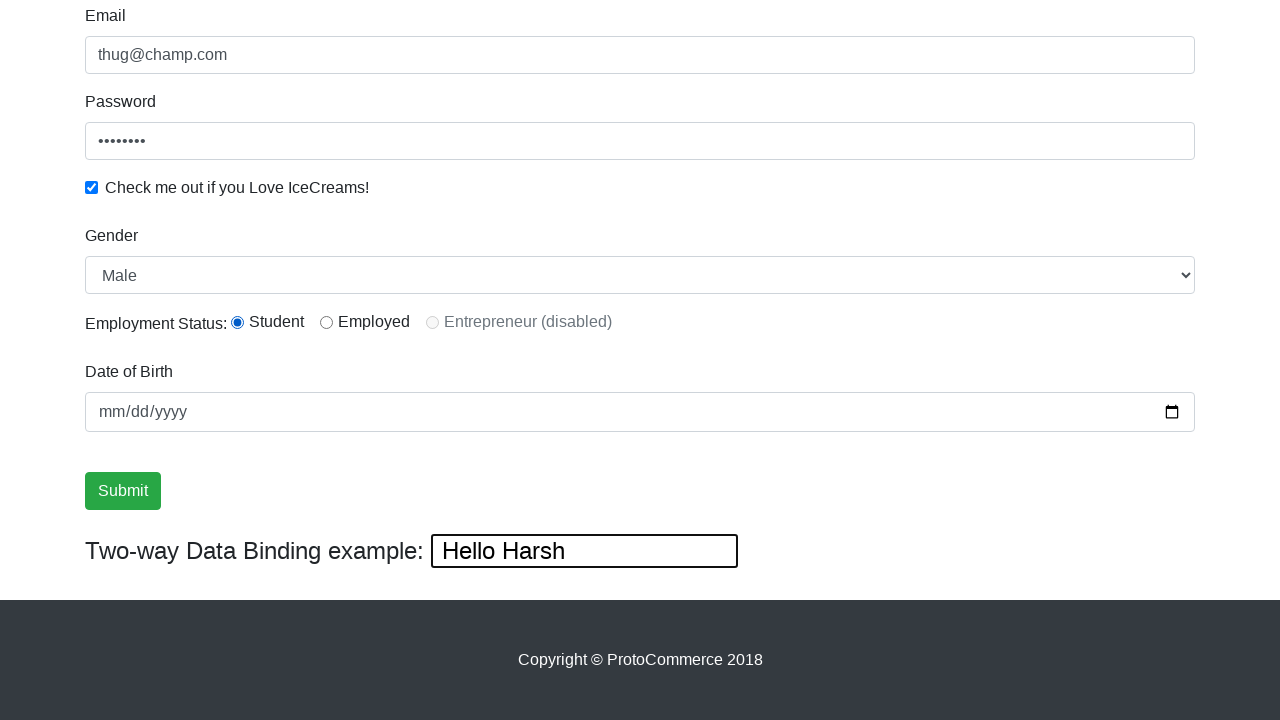

Cleared the third text input field on (//input[@type='text'])[3]
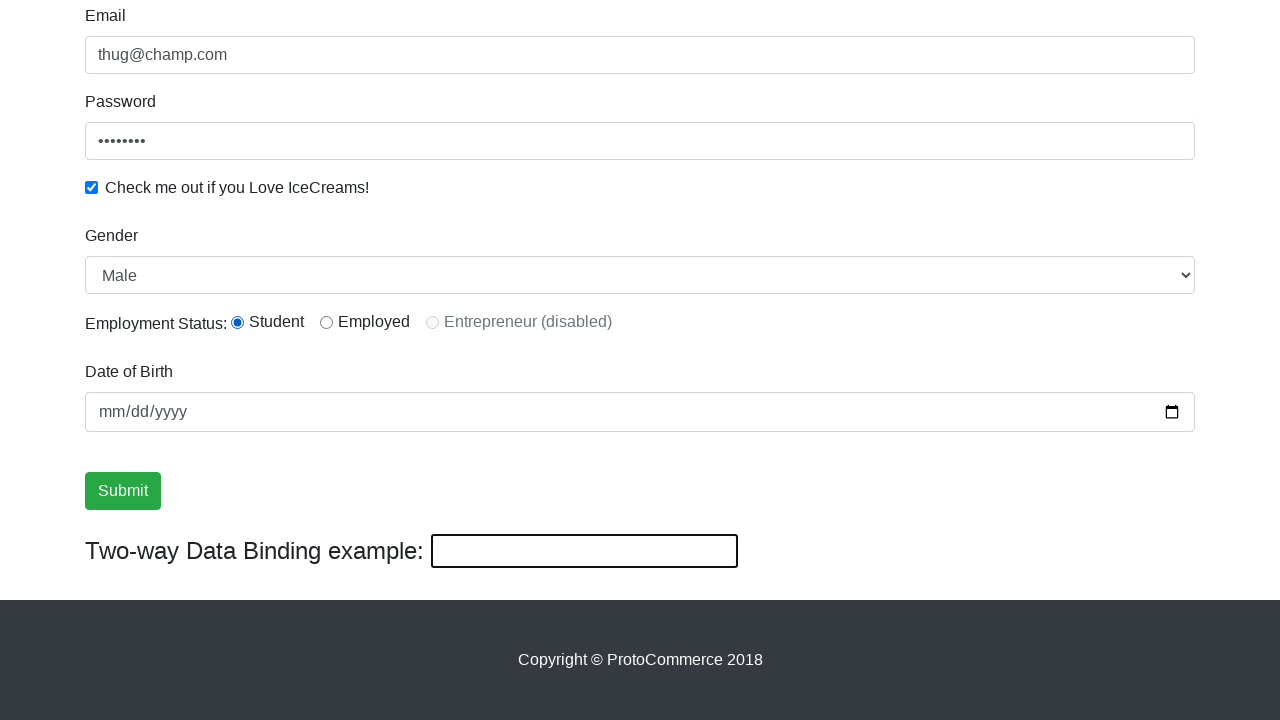

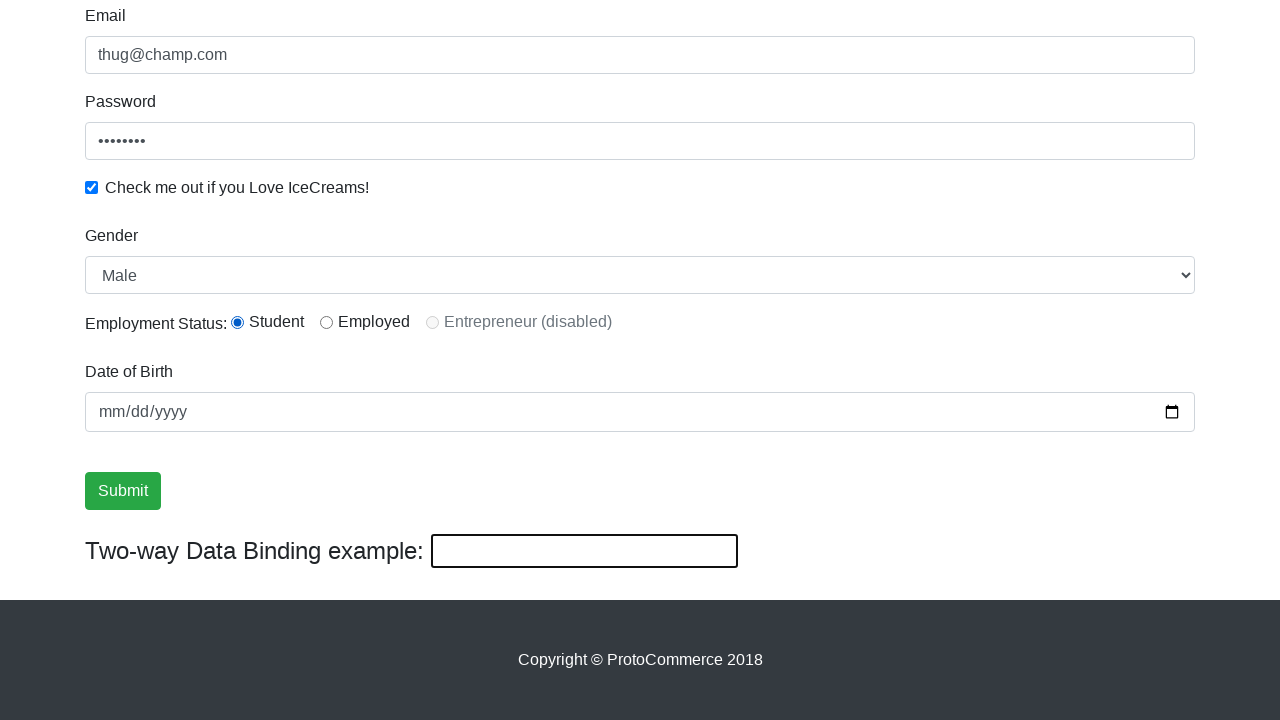